Tests drag and drop functionality by dragging a price slider element horizontally by 100 pixels

Starting URL: http://omayo.blogspot.com/p/page3.html

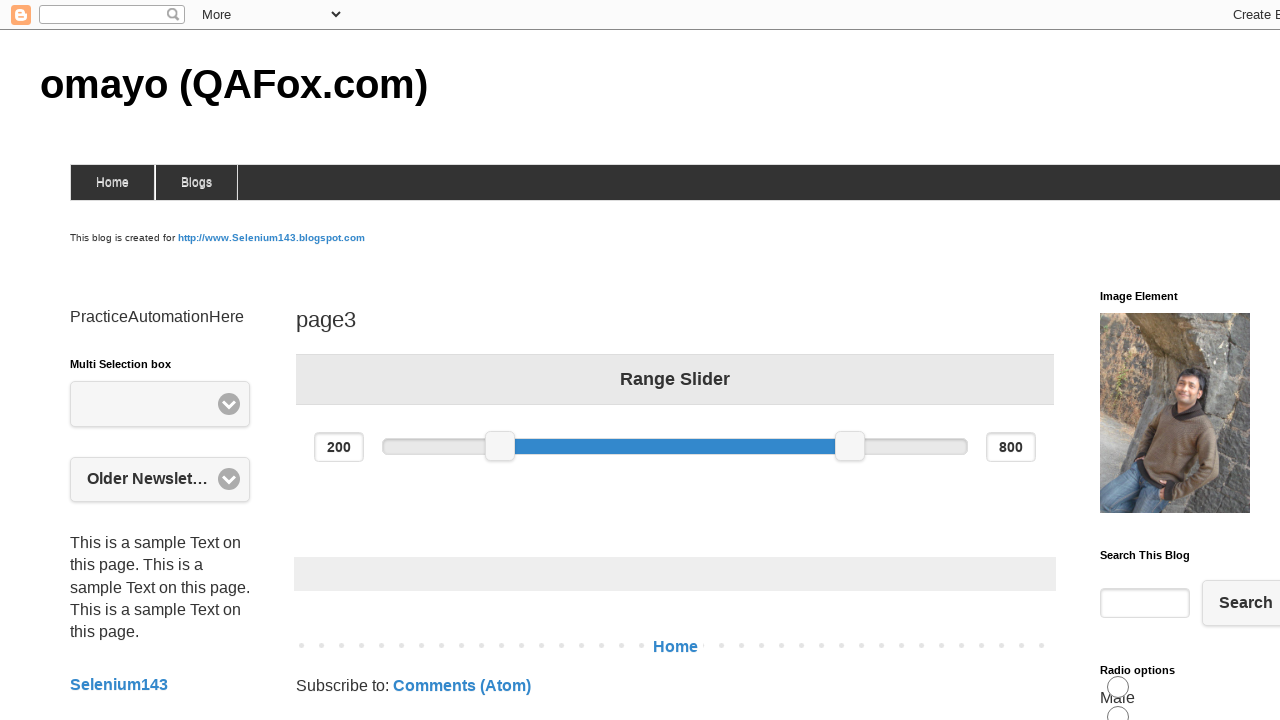

Located the price slider element with aria-labelledby='price-min-label'
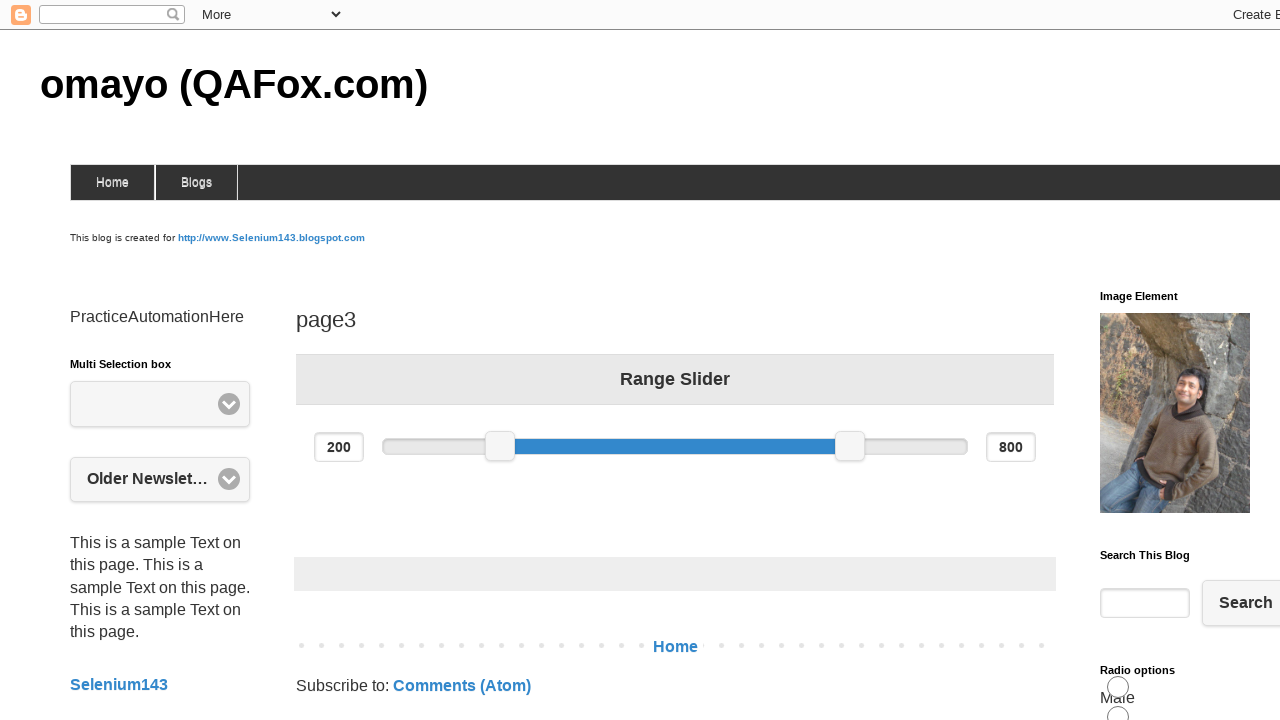

Dragged the price slider element 100 pixels to the right at (586, 432)
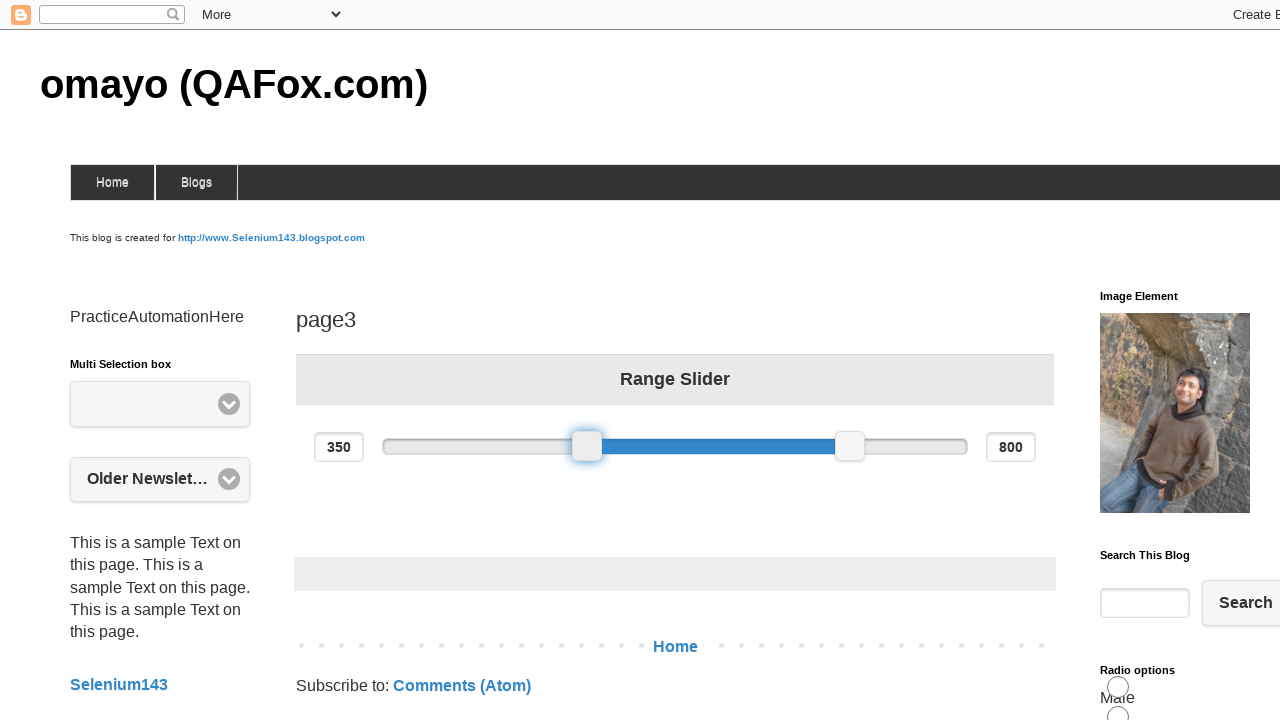

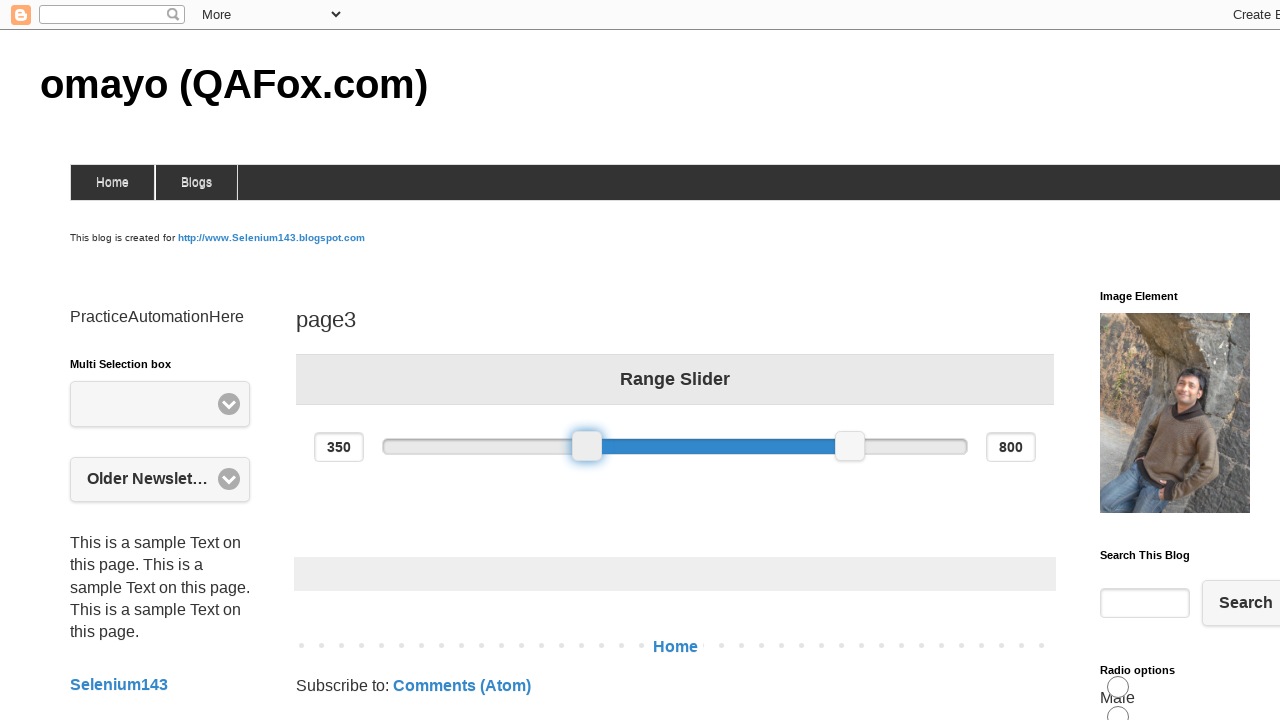